Tests drag and drop functionality by dragging element from column A to column B.

Starting URL: http://the-internet.herokuapp.com/drag_and_drop

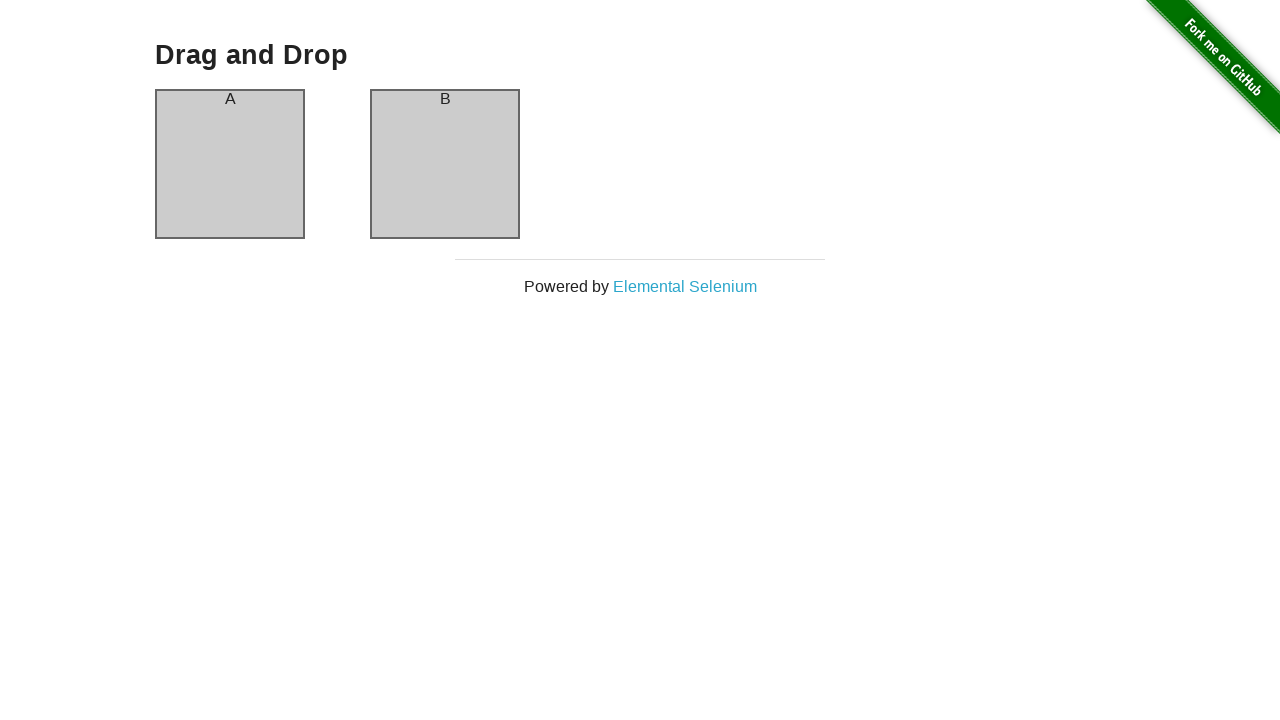

Waited for column A to be visible
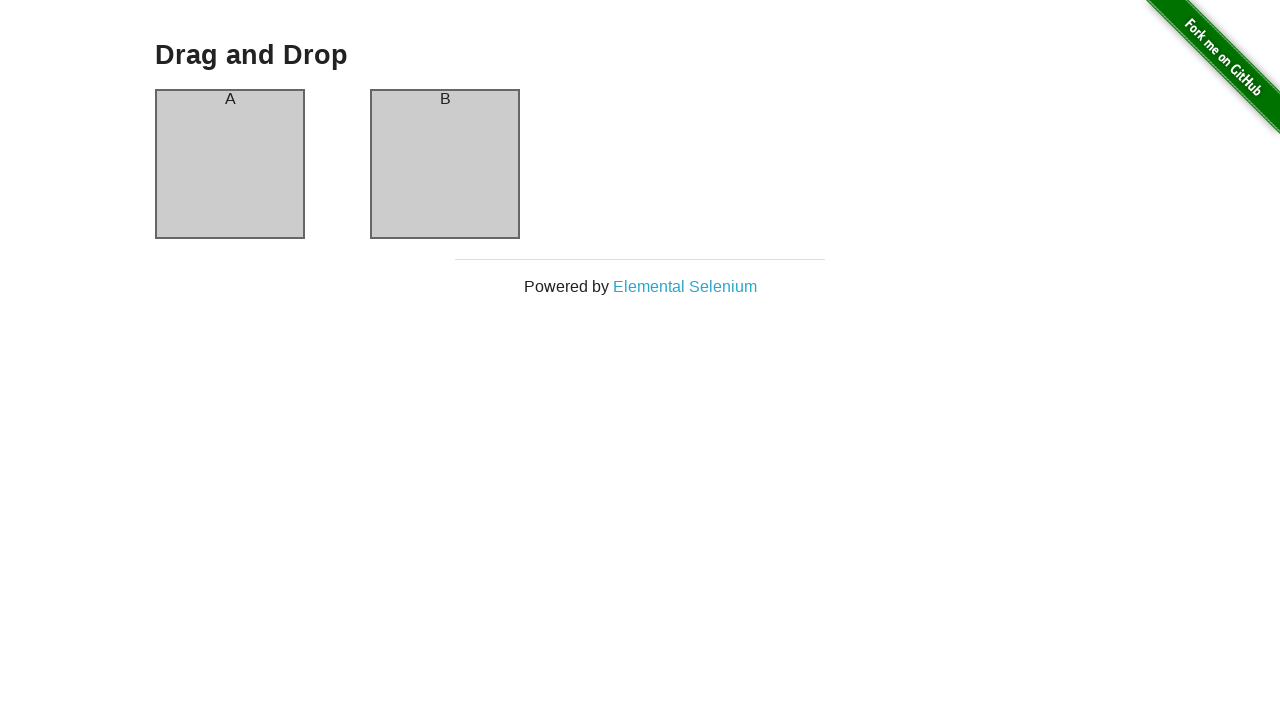

Waited for column B to be visible
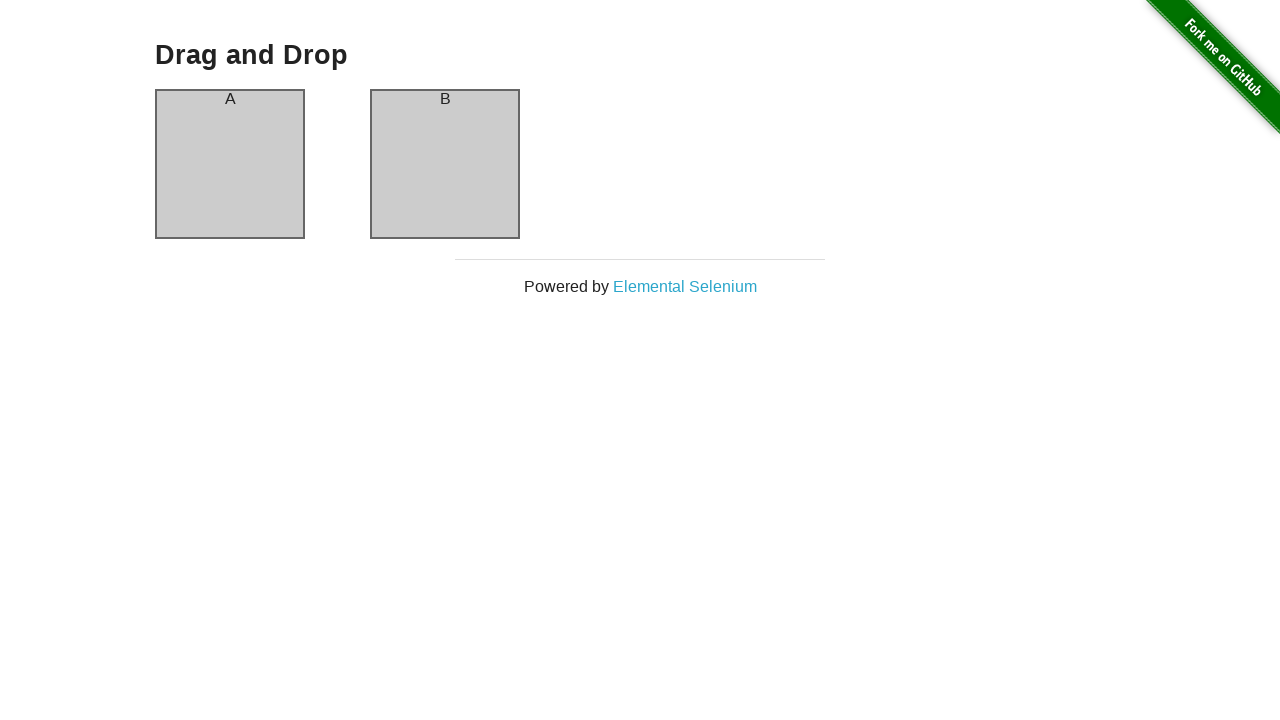

Dragged element from column A to column B at (445, 164)
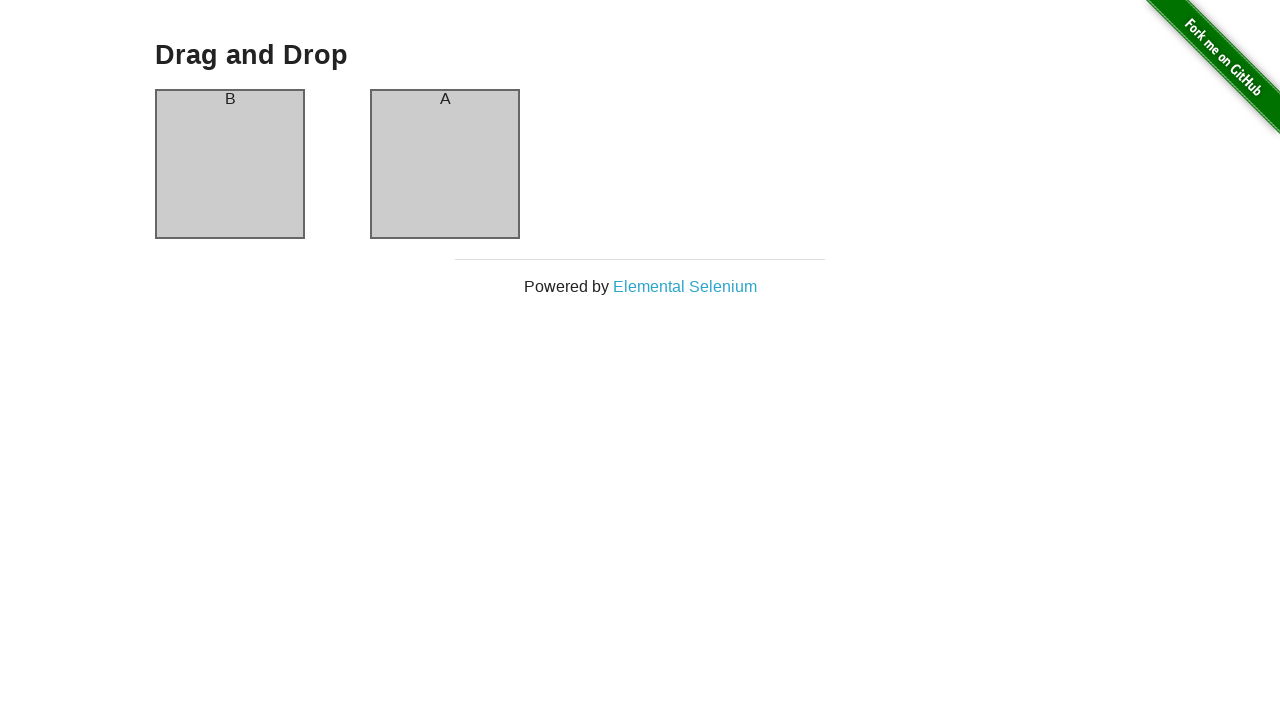

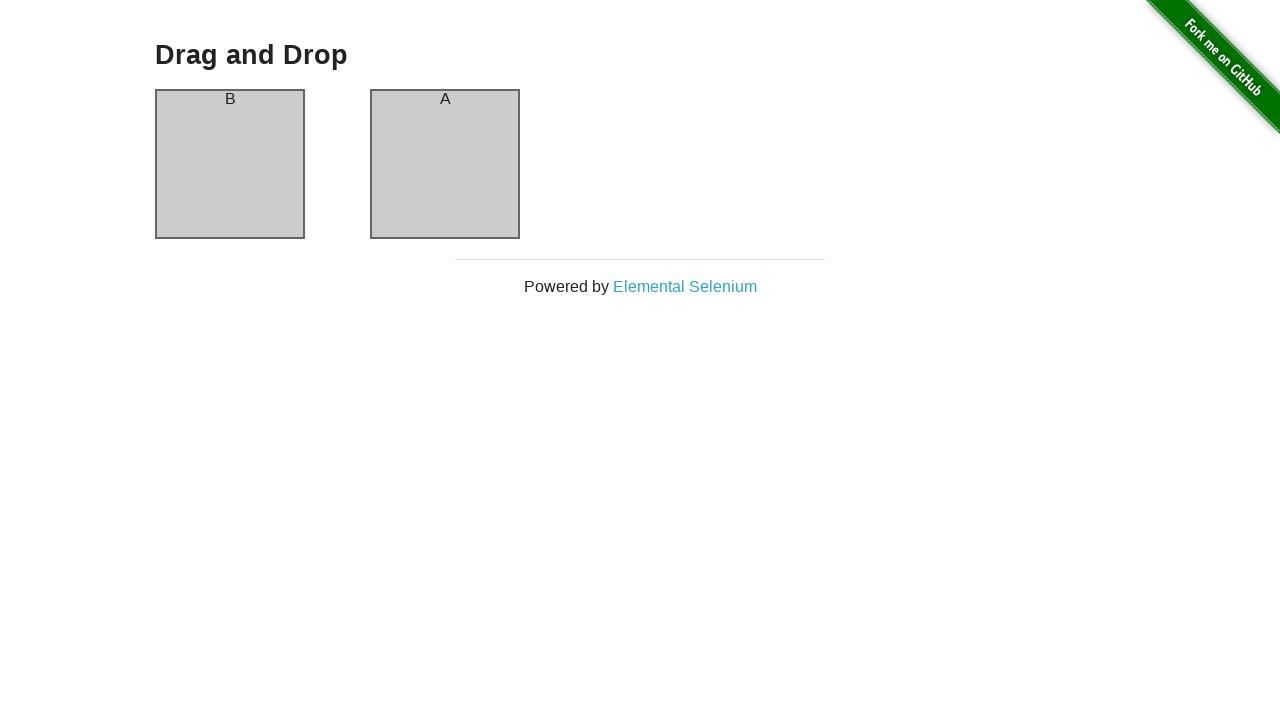